Tests drag and drop functionality by dragging element B onto element A and verifying the headers swap positions

Starting URL: https://the-internet.herokuapp.com/drag_and_drop

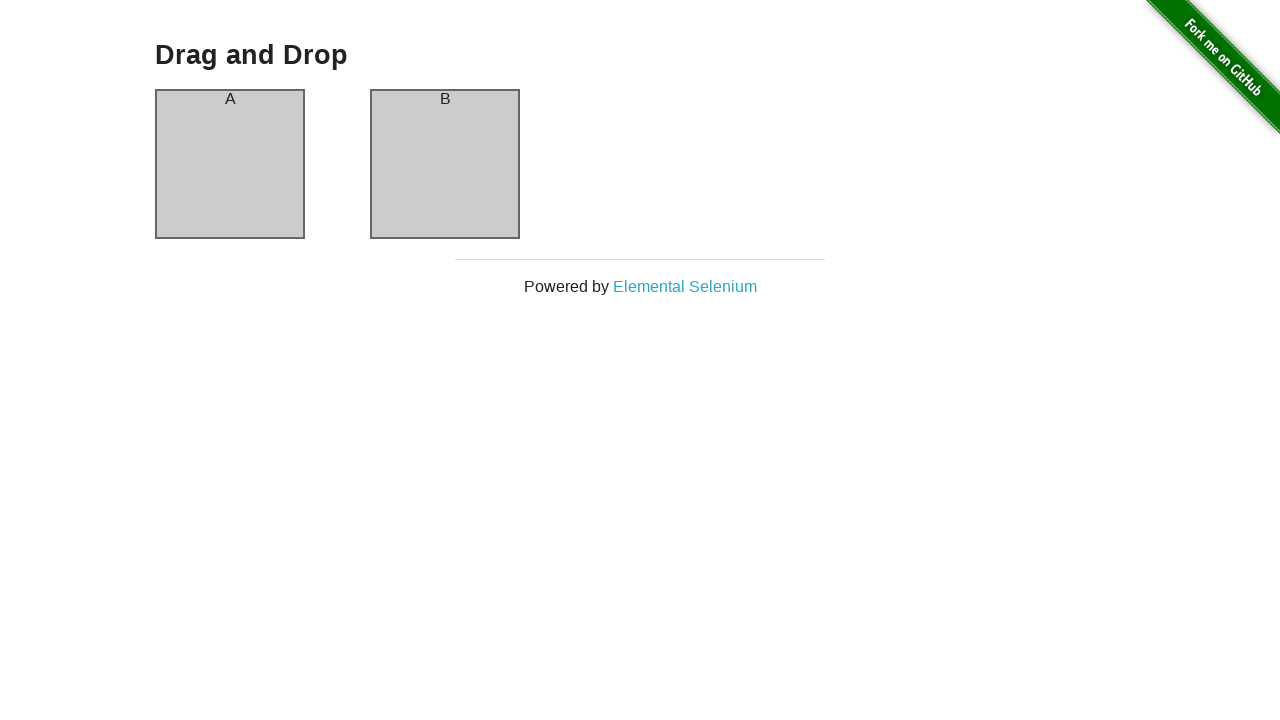

Waited for page to load - h3 selector found
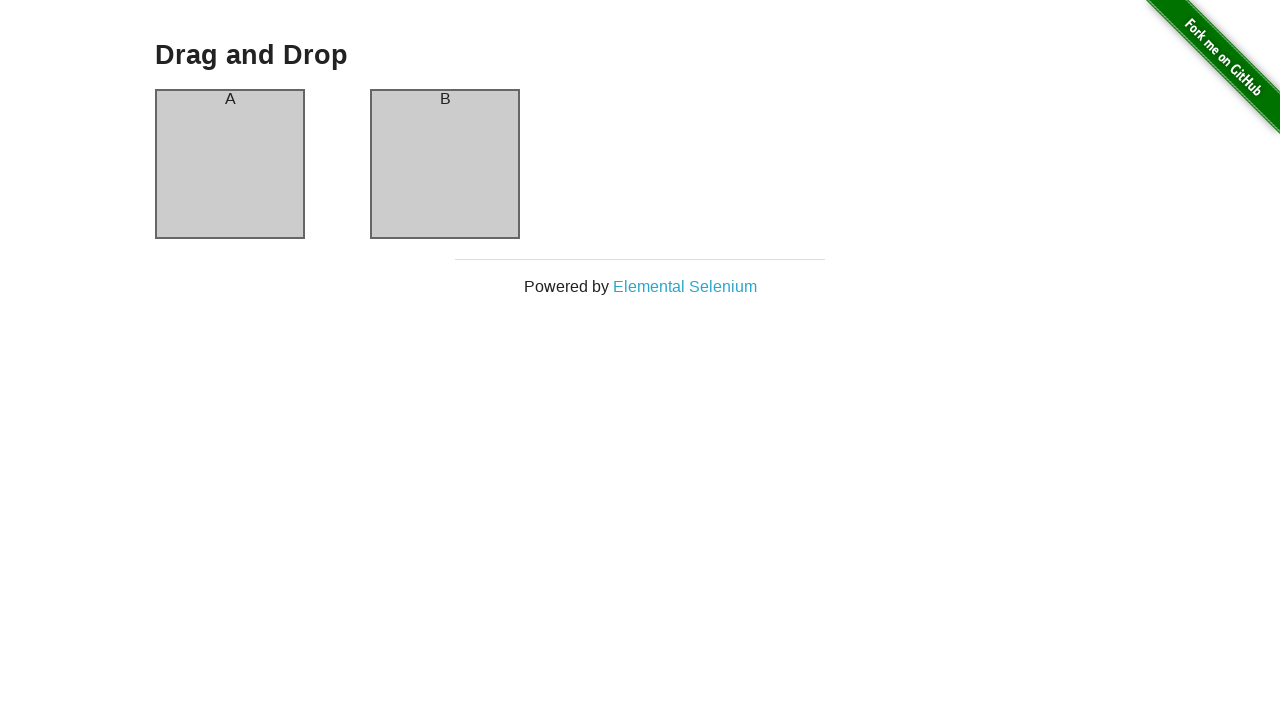

Located column B element
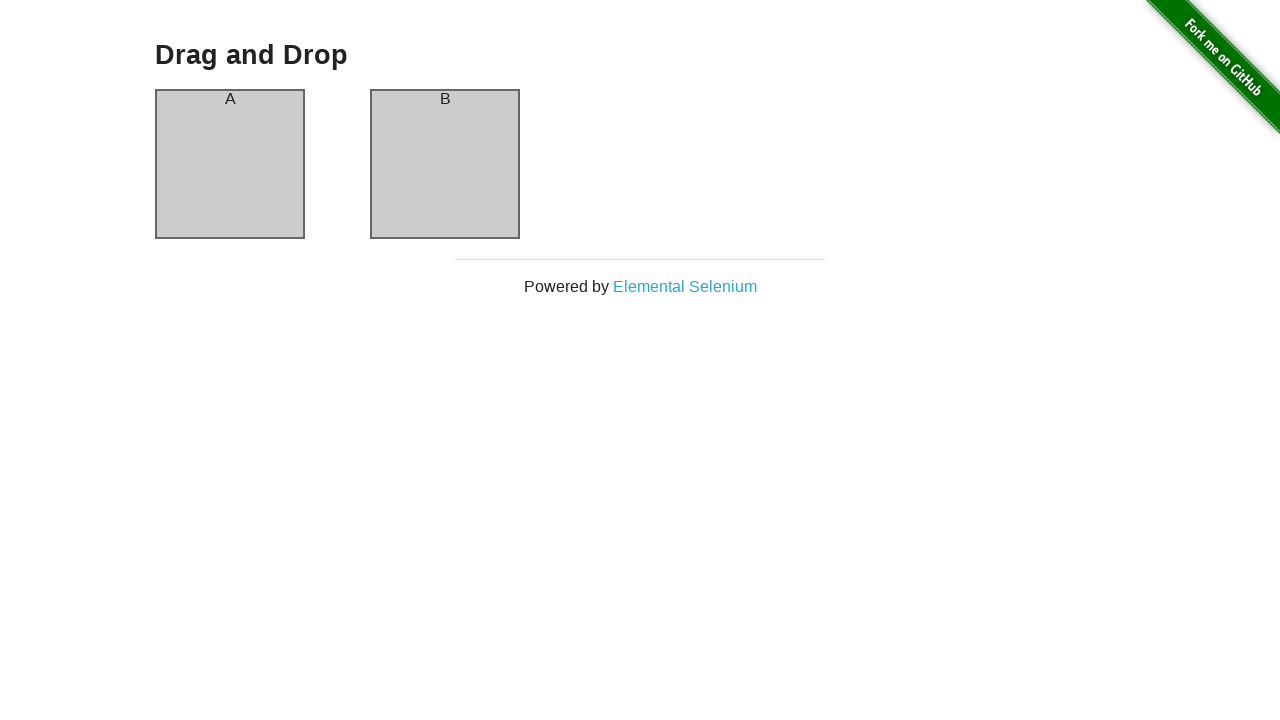

Located column A element
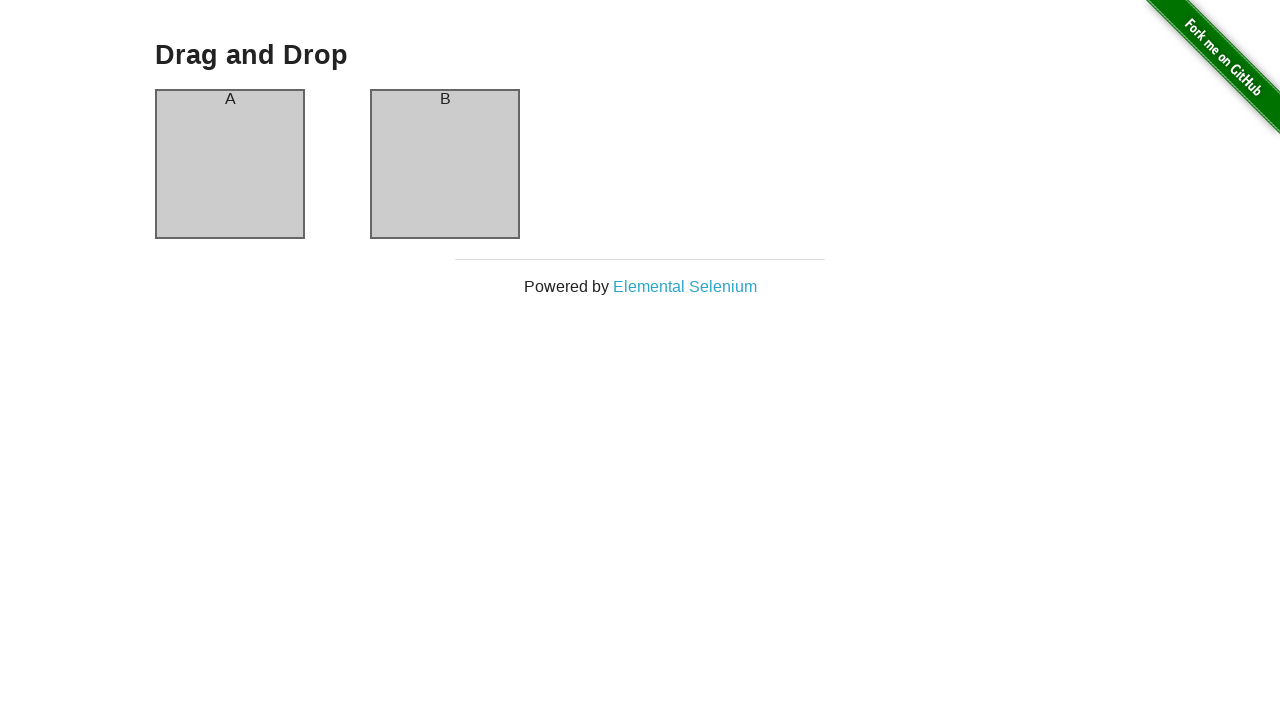

Dragged column B onto column A at (230, 164)
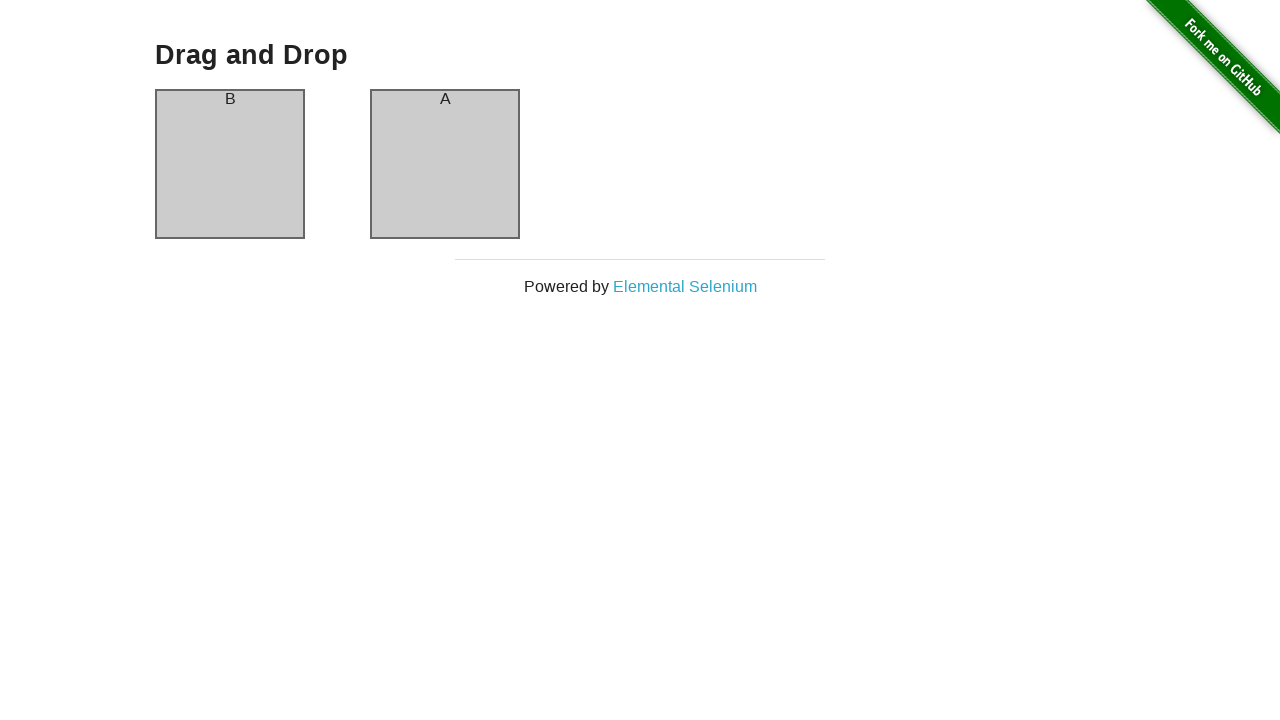

Located header elements
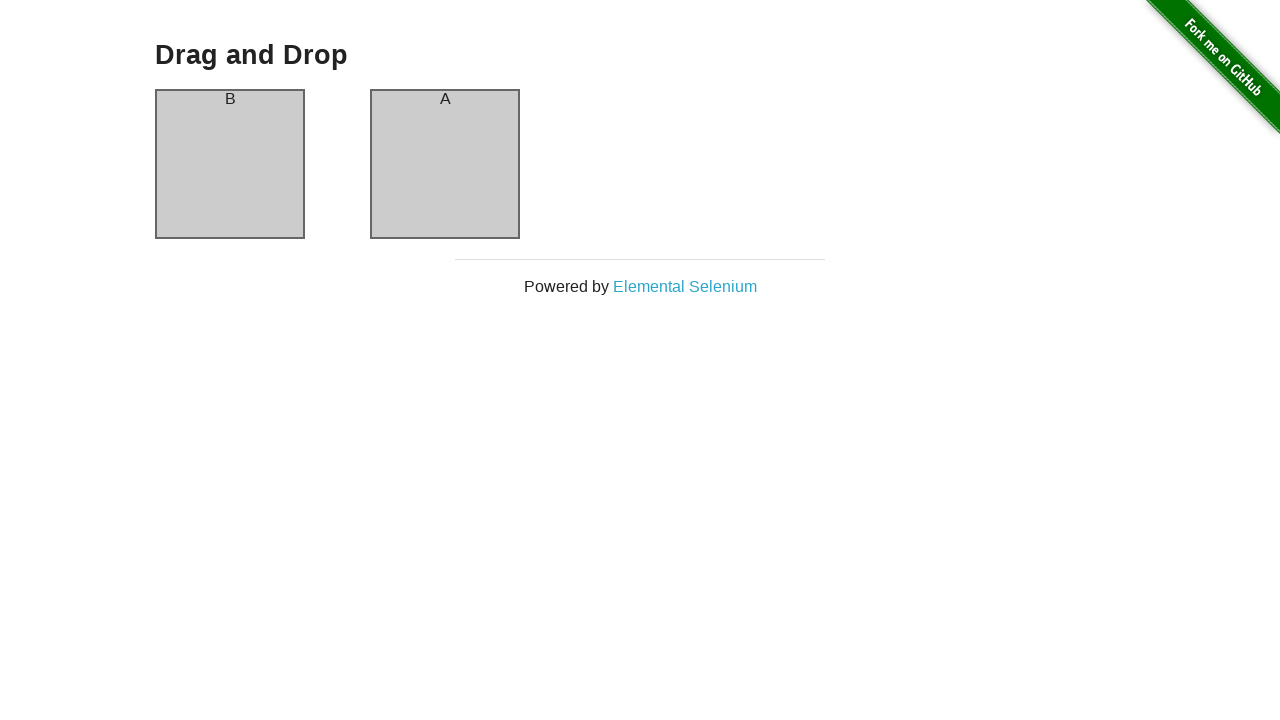

Verified first header is 'B' after drag and drop
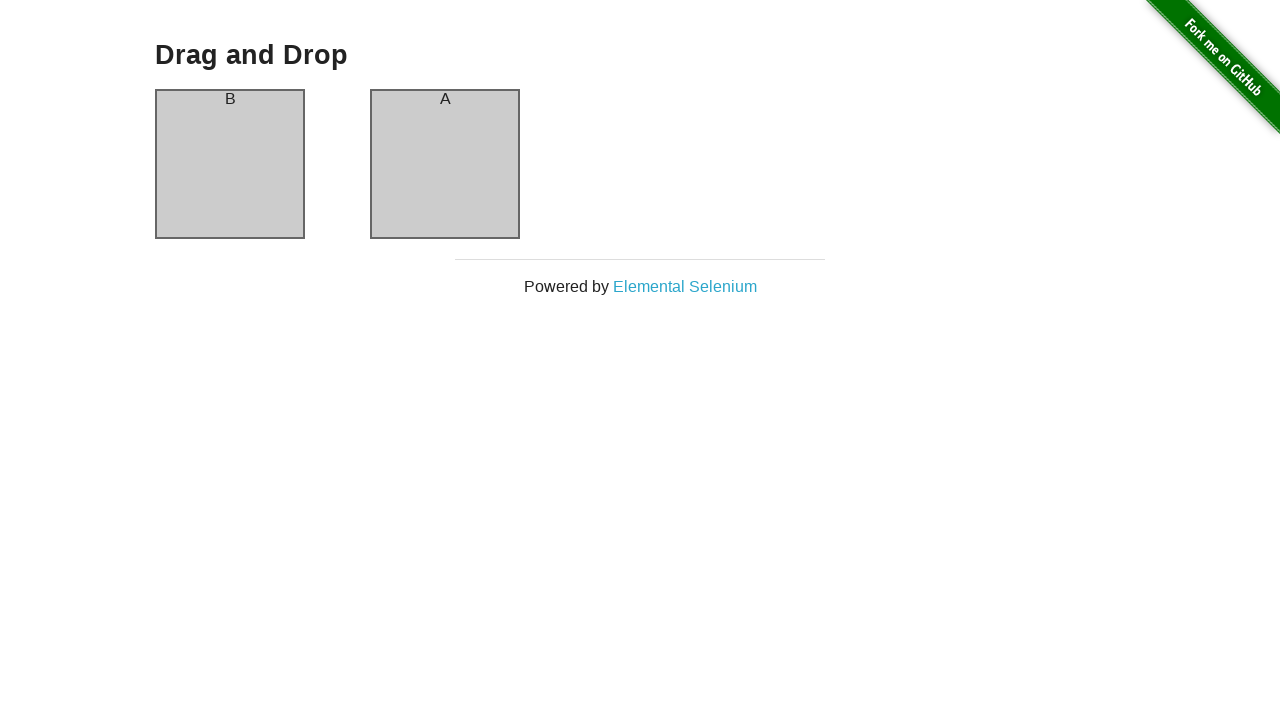

Verified second header is 'A' after drag and drop - headers successfully swapped
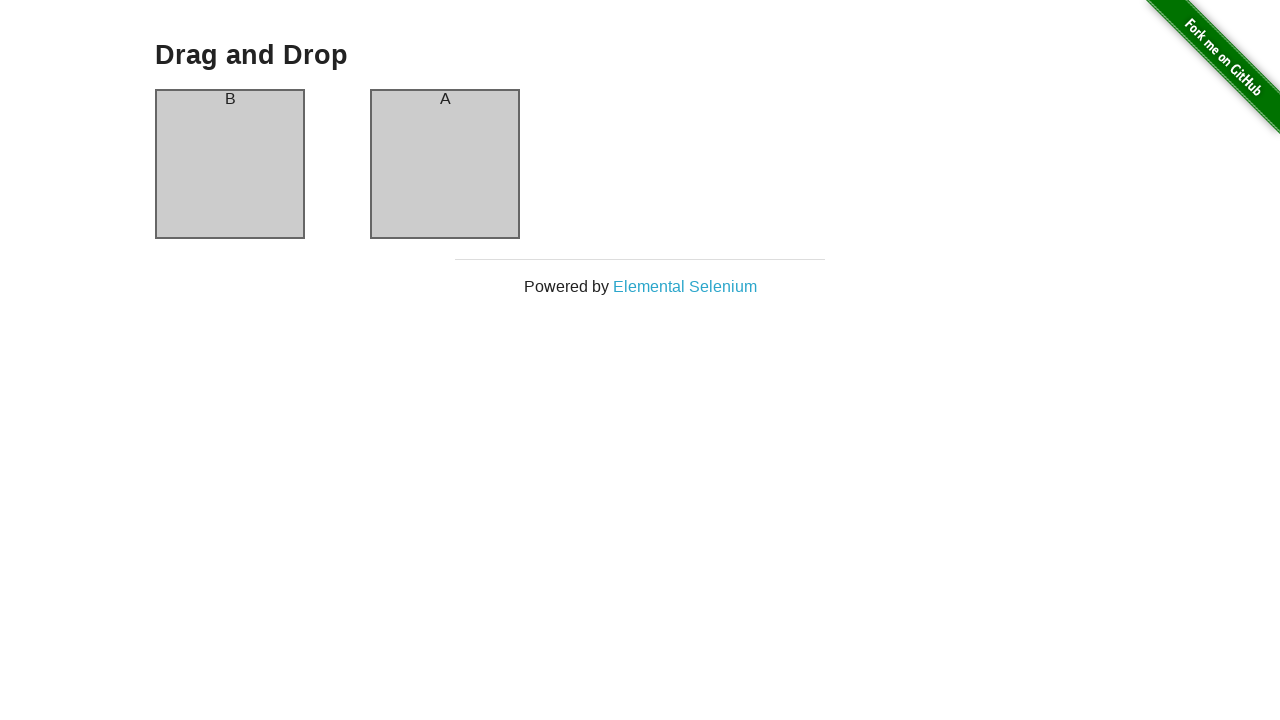

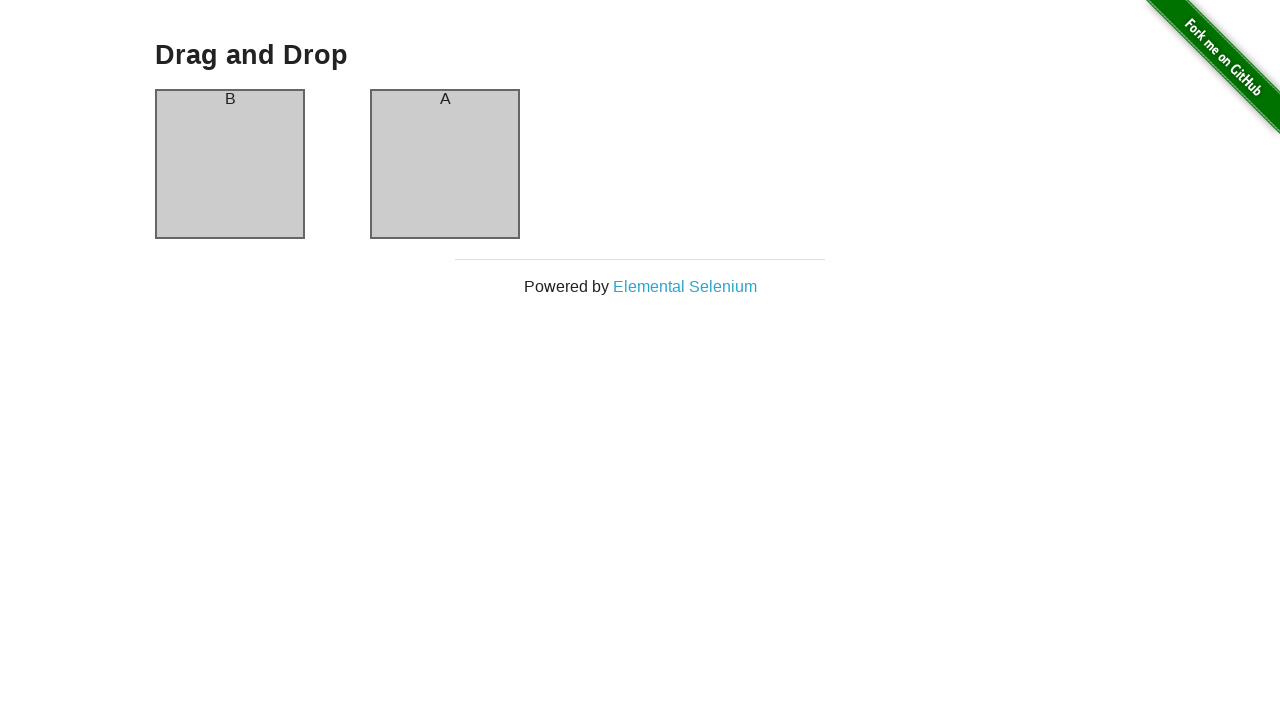